Tests dropdown functionality on a signup page by selecting options using label, value, and index, then verifies that specific state options exist in the dropdown.

Starting URL: https://freelance-learn-automation.vercel.app/signup/

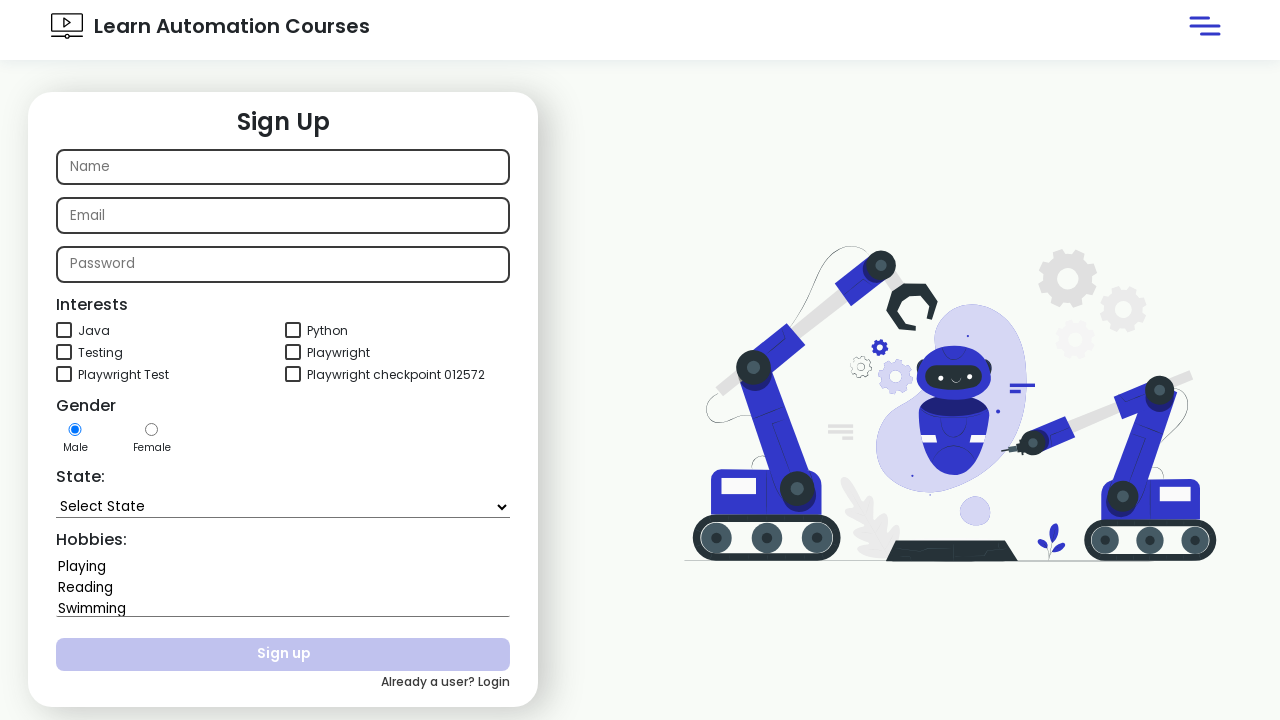

Navigated to signup page
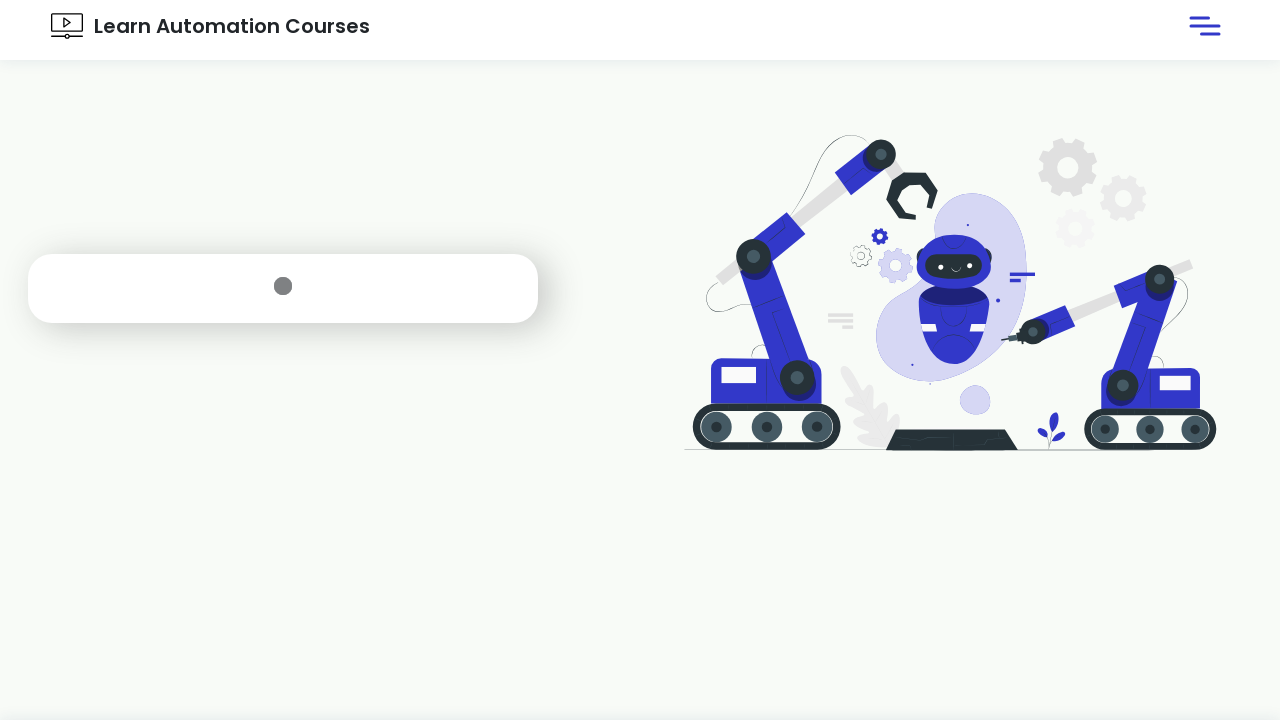

Selected 'Goa' from state dropdown by label on #state
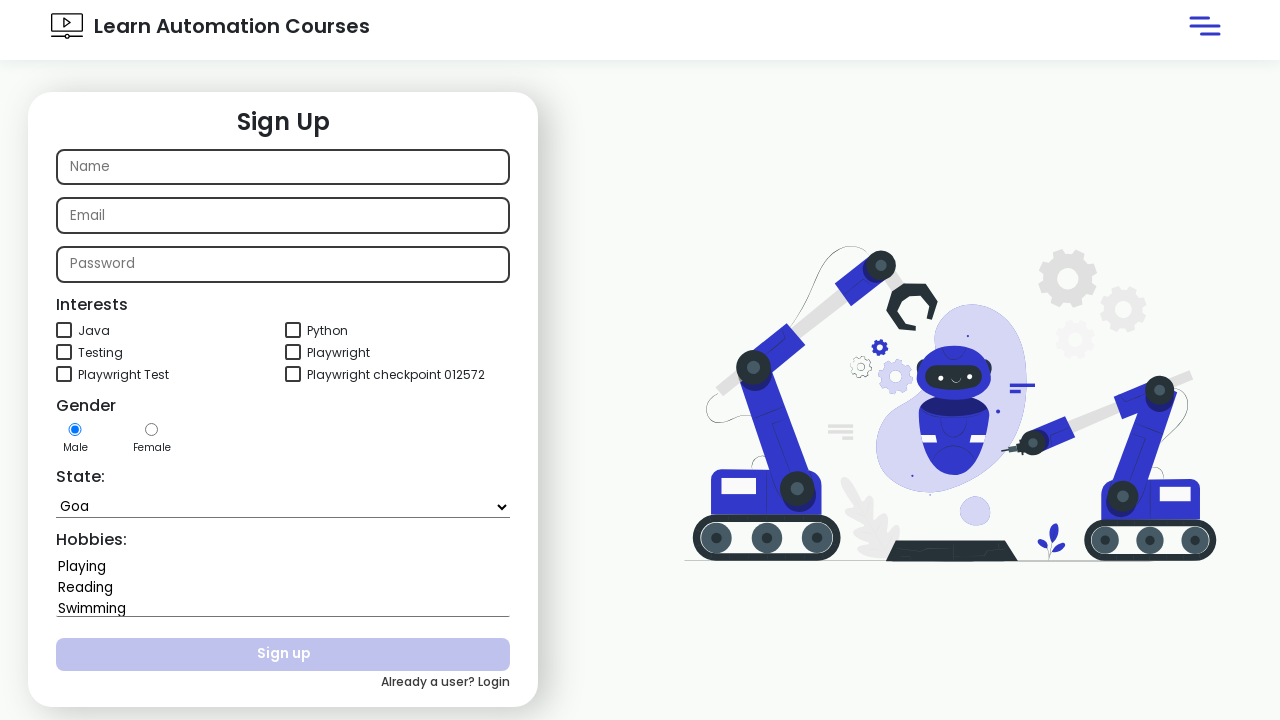

Selected 'Himachal Pradesh' from state dropdown by value on #state
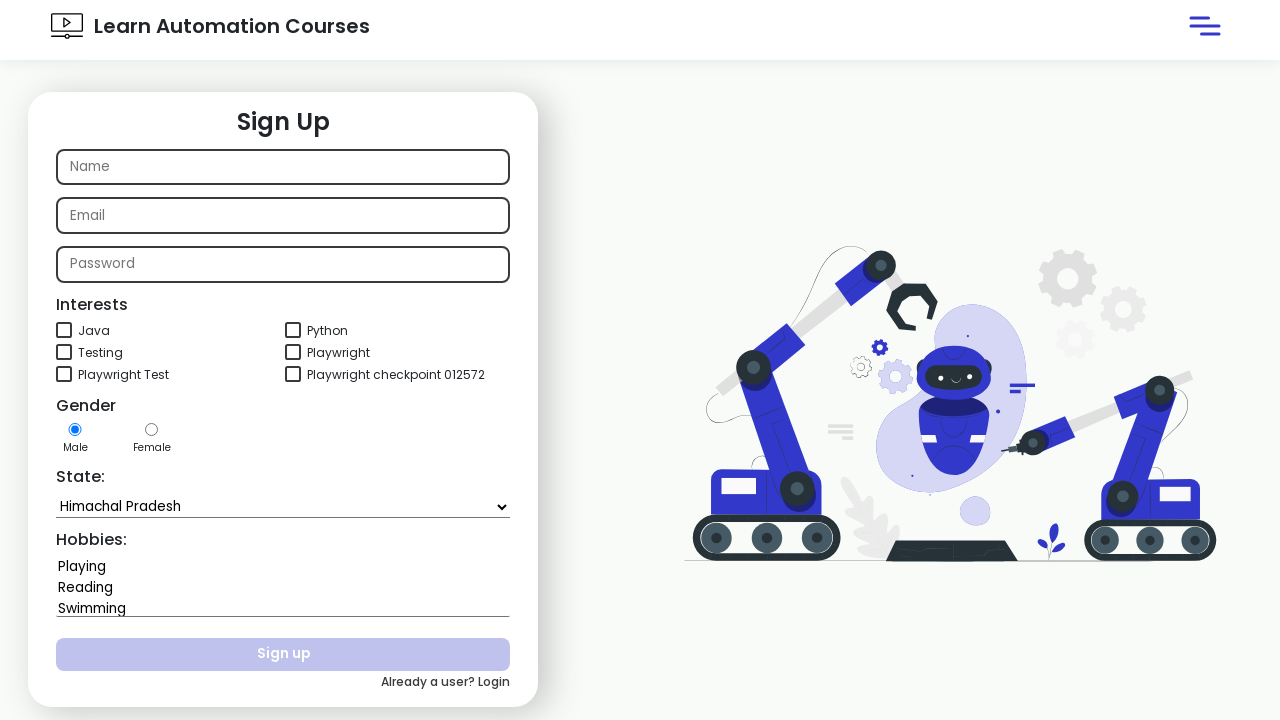

Selected dropdown option at index 3 on #state
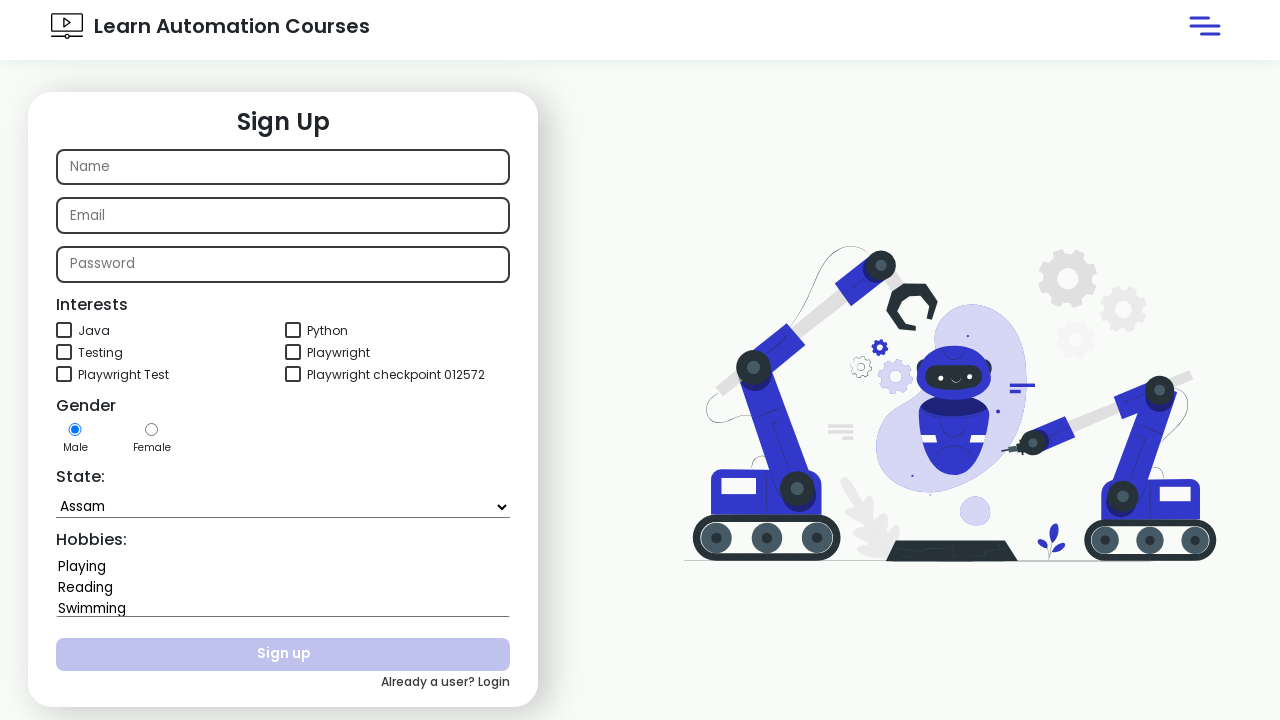

Retrieved all text content from state dropdown
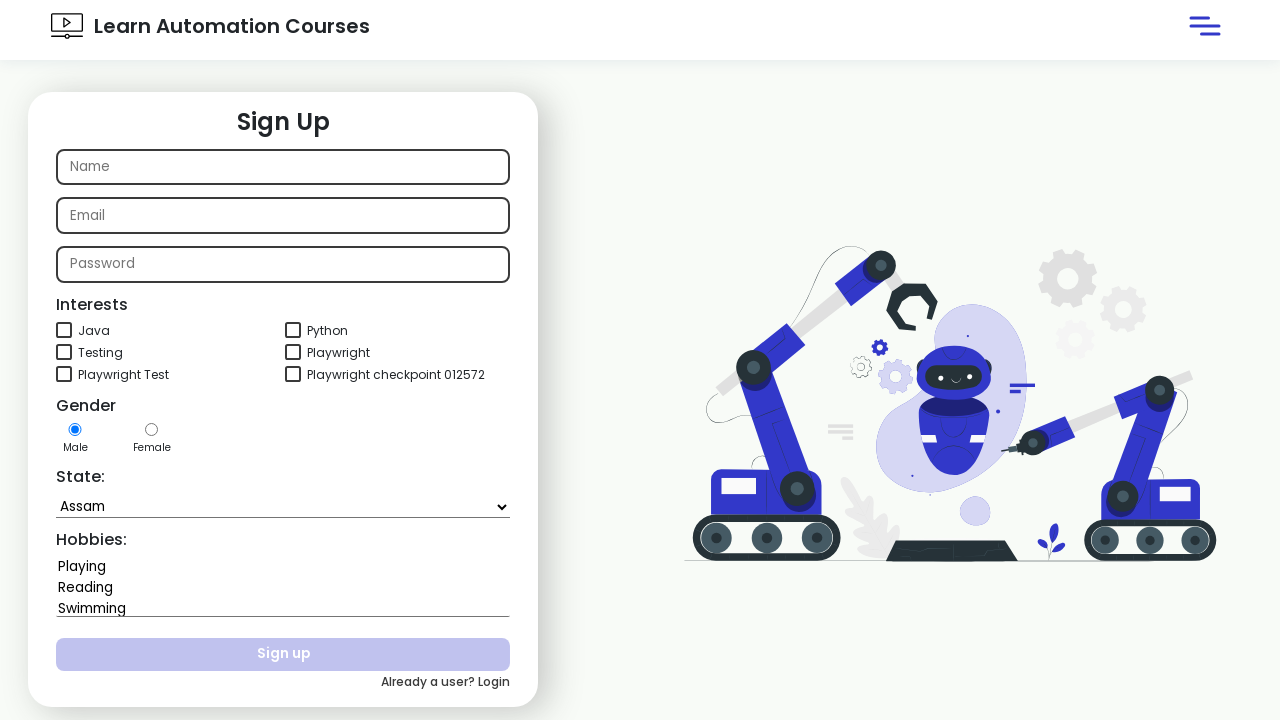

Verified 'Kerala' exists in dropdown options
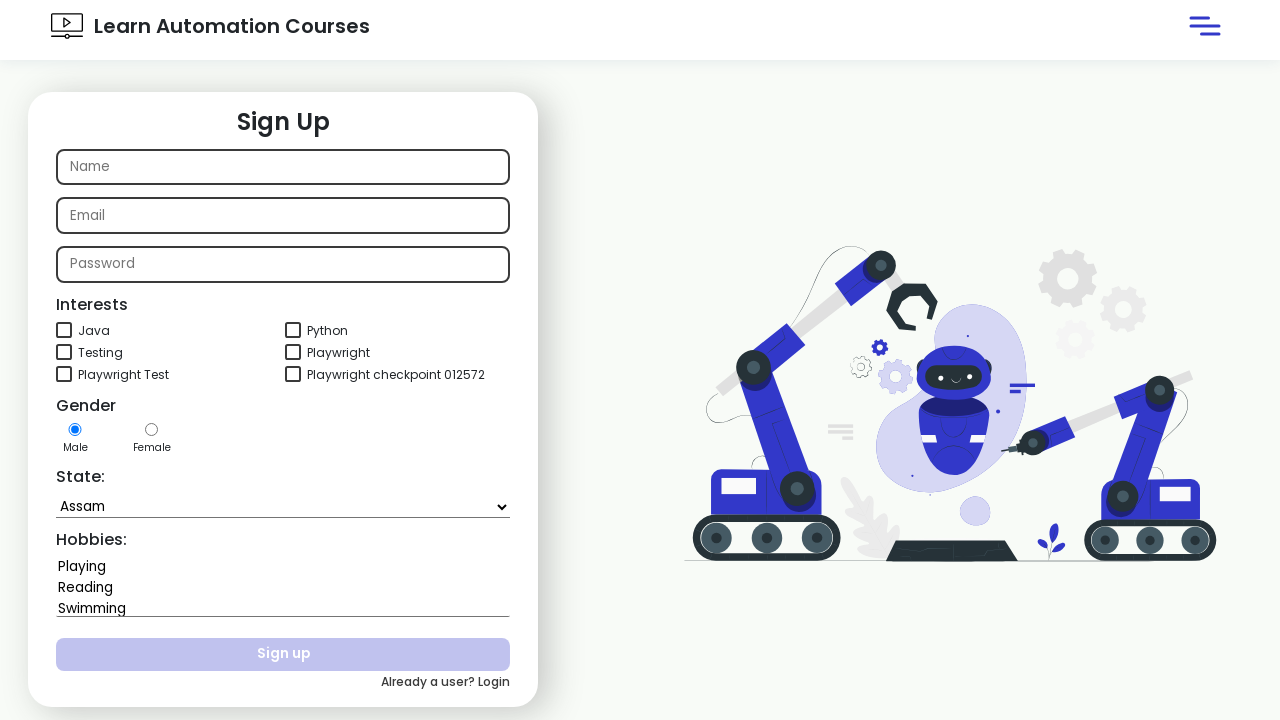

Retrieved all option elements from state dropdown
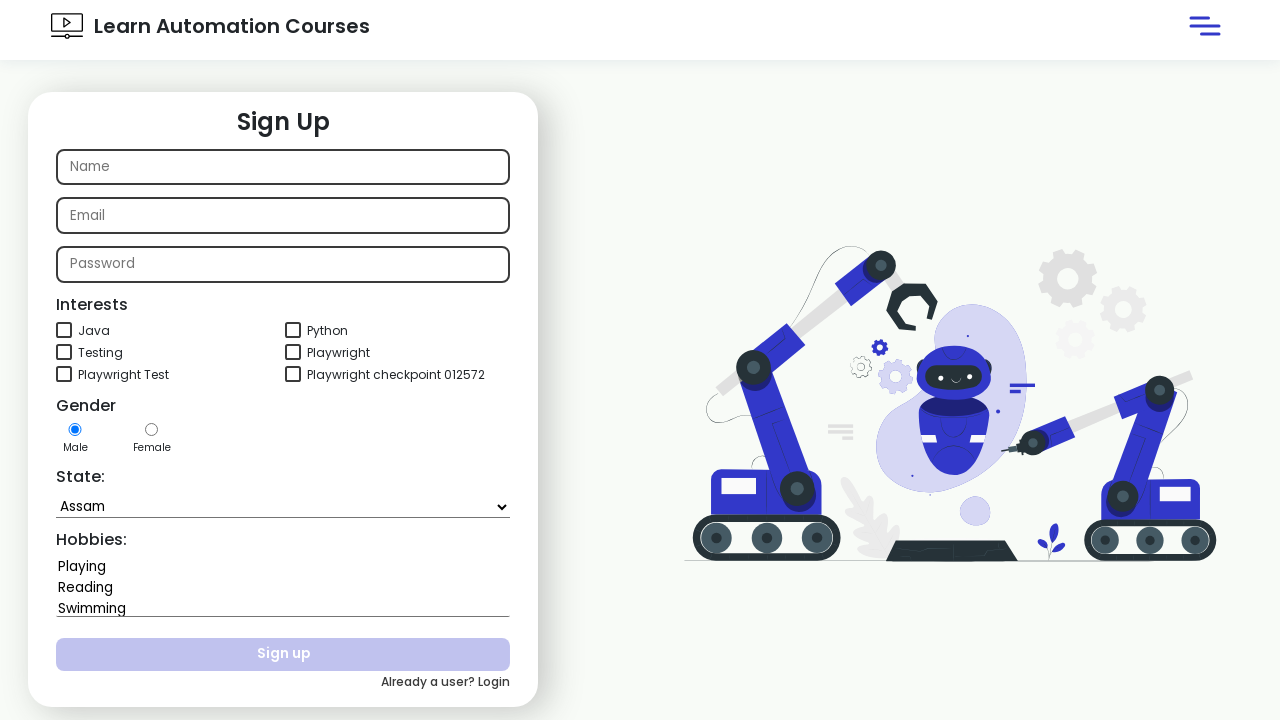

Found 'Rajasthan' in dropdown options
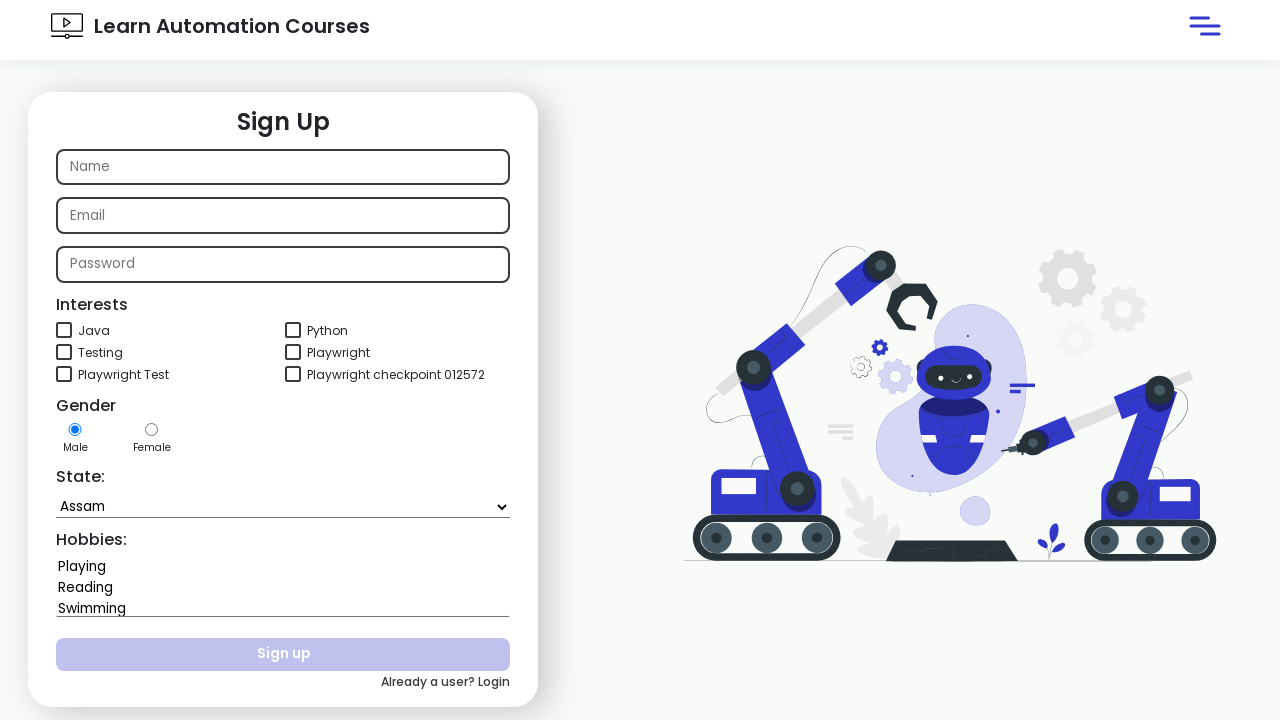

Verified 'Rajasthan' exists in dropdown options
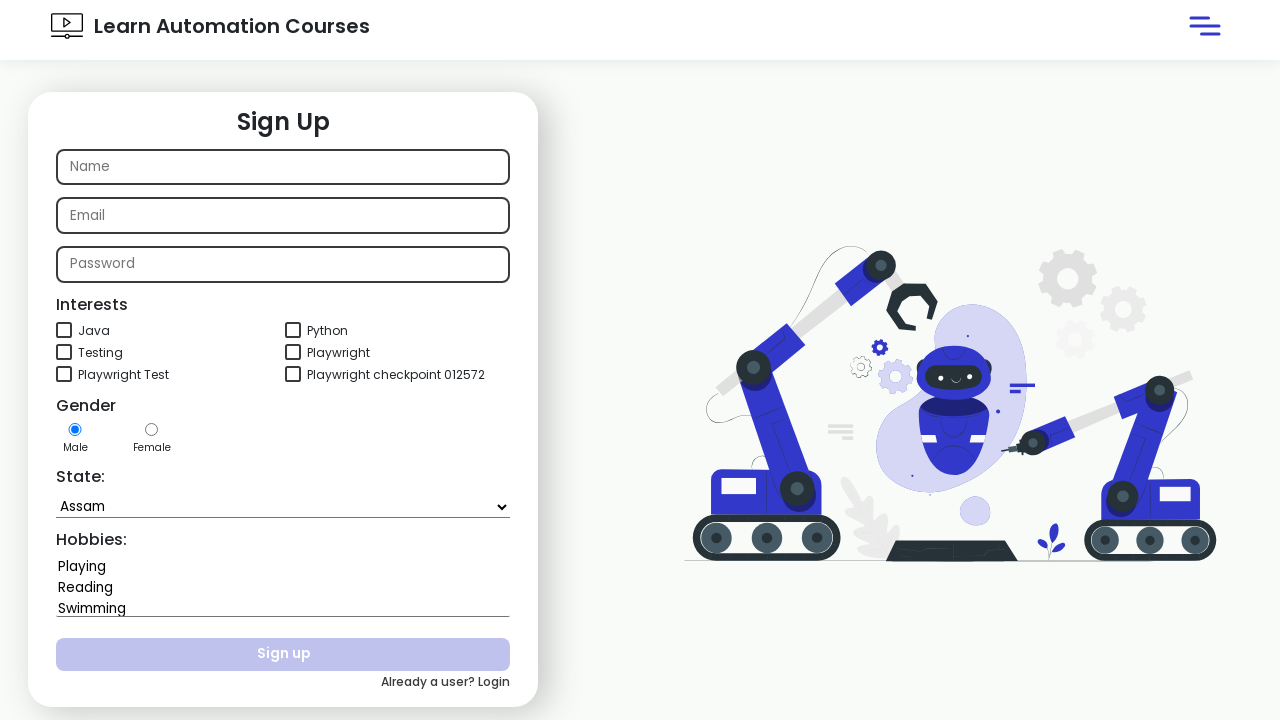

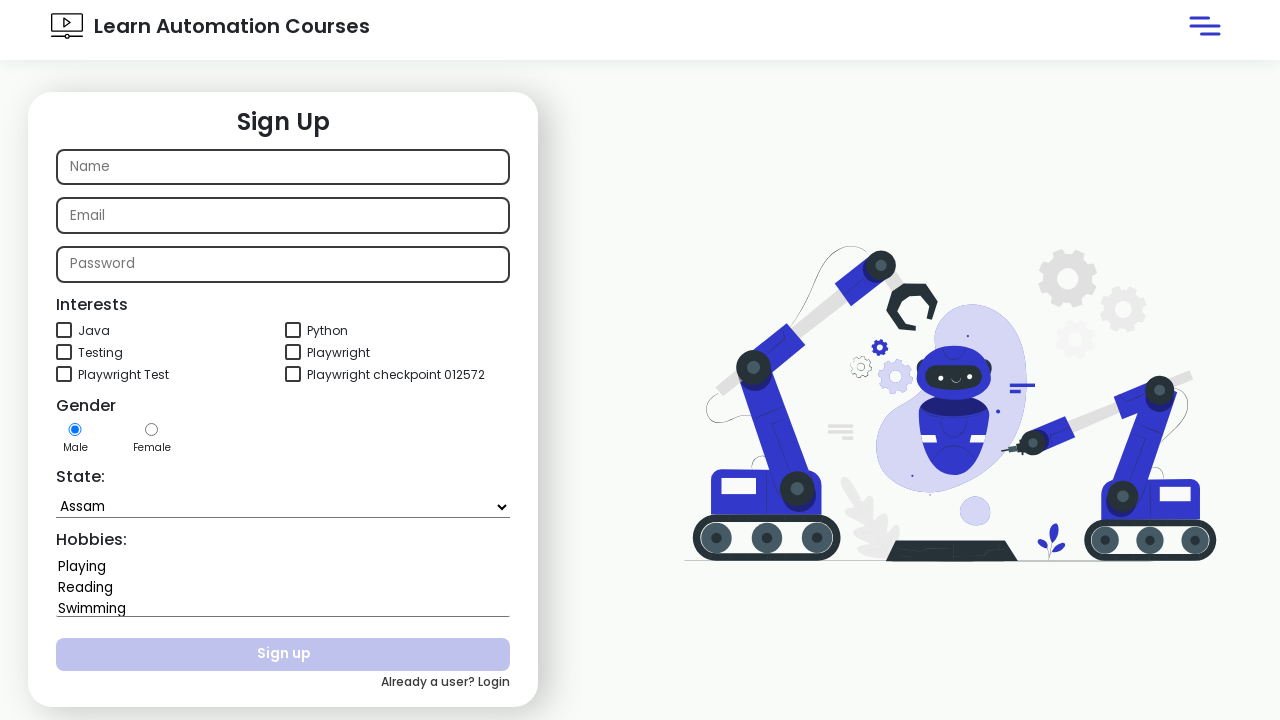